Tests checkbox functionality on a demo page by verifying the number of checkboxes, checking if they are displayed, and clicking unchecked checkboxes to select them.

Starting URL: https://the-internet.herokuapp.com/checkboxes

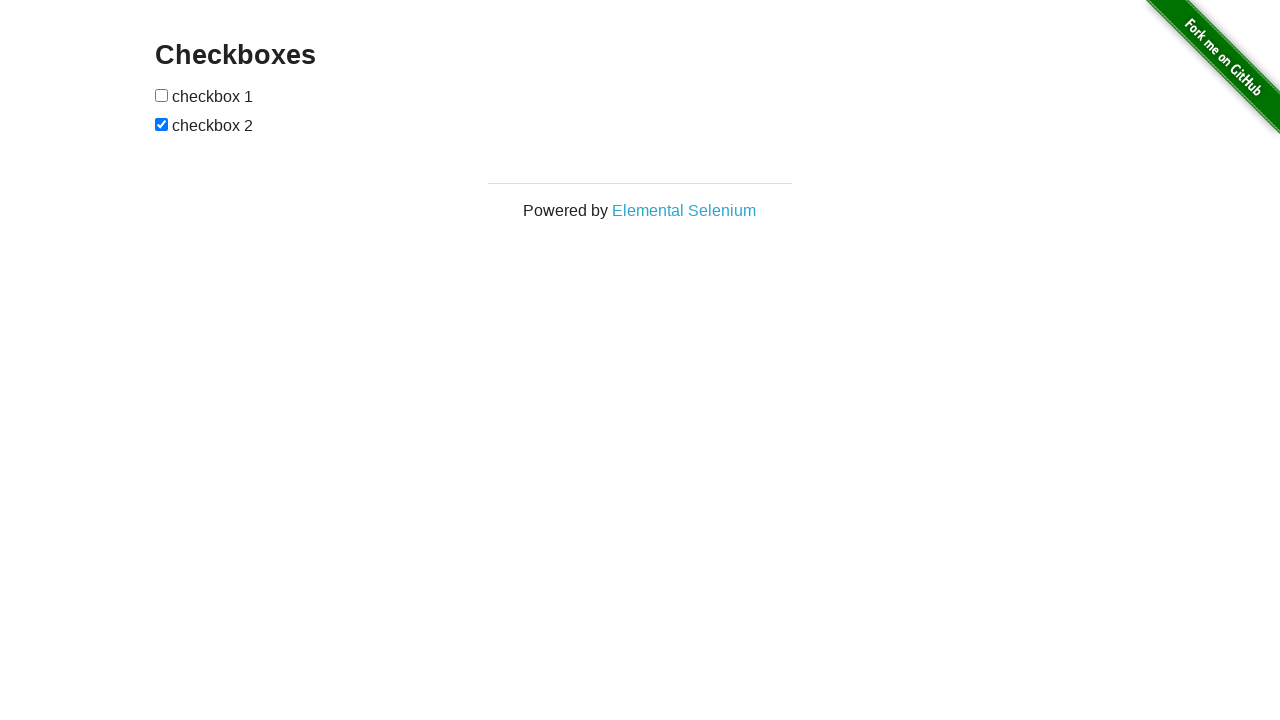

Waited for checkboxes to be visible on the page
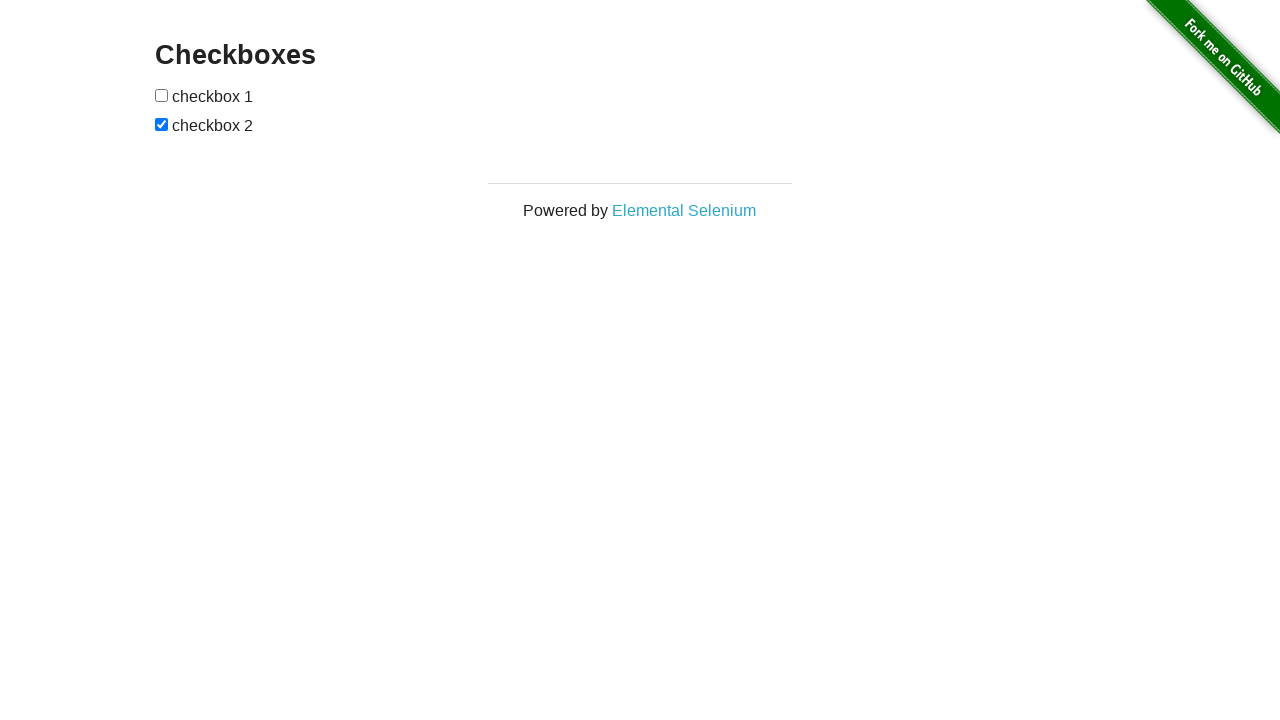

Located all checkbox elements on the page
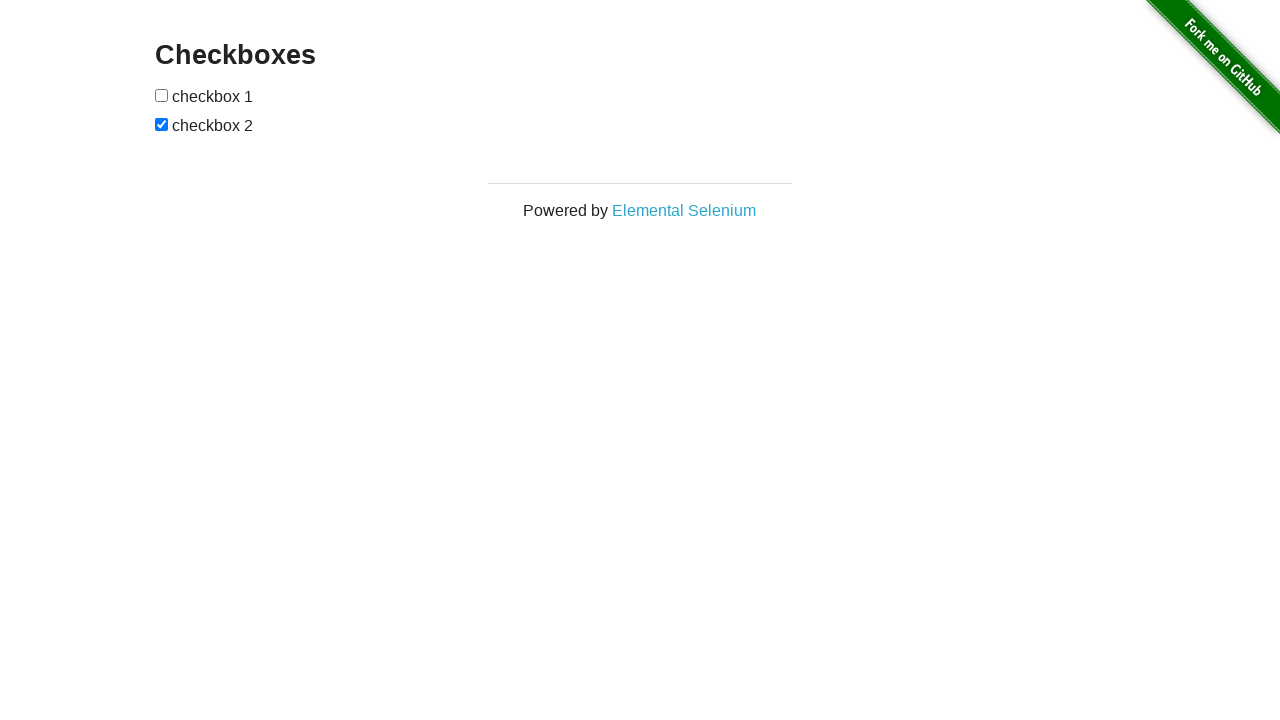

Verified that exactly 2 checkboxes are present on the page
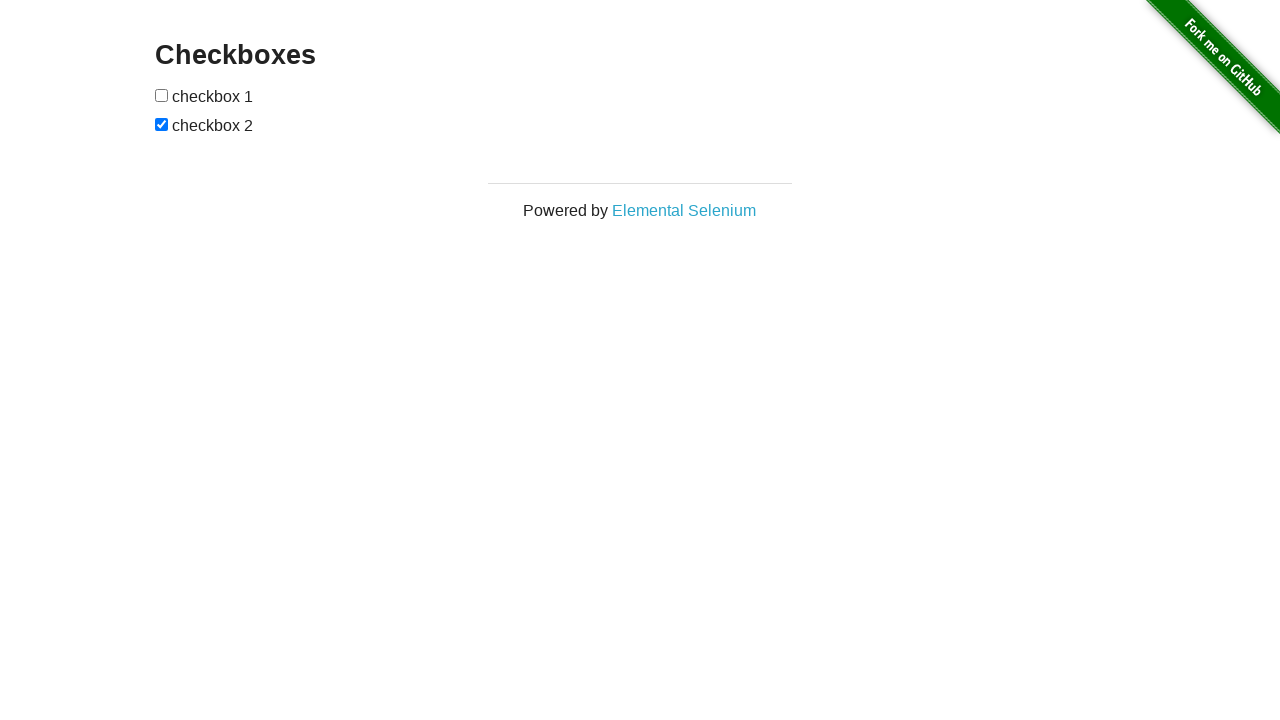

Retrieved the first checkbox element
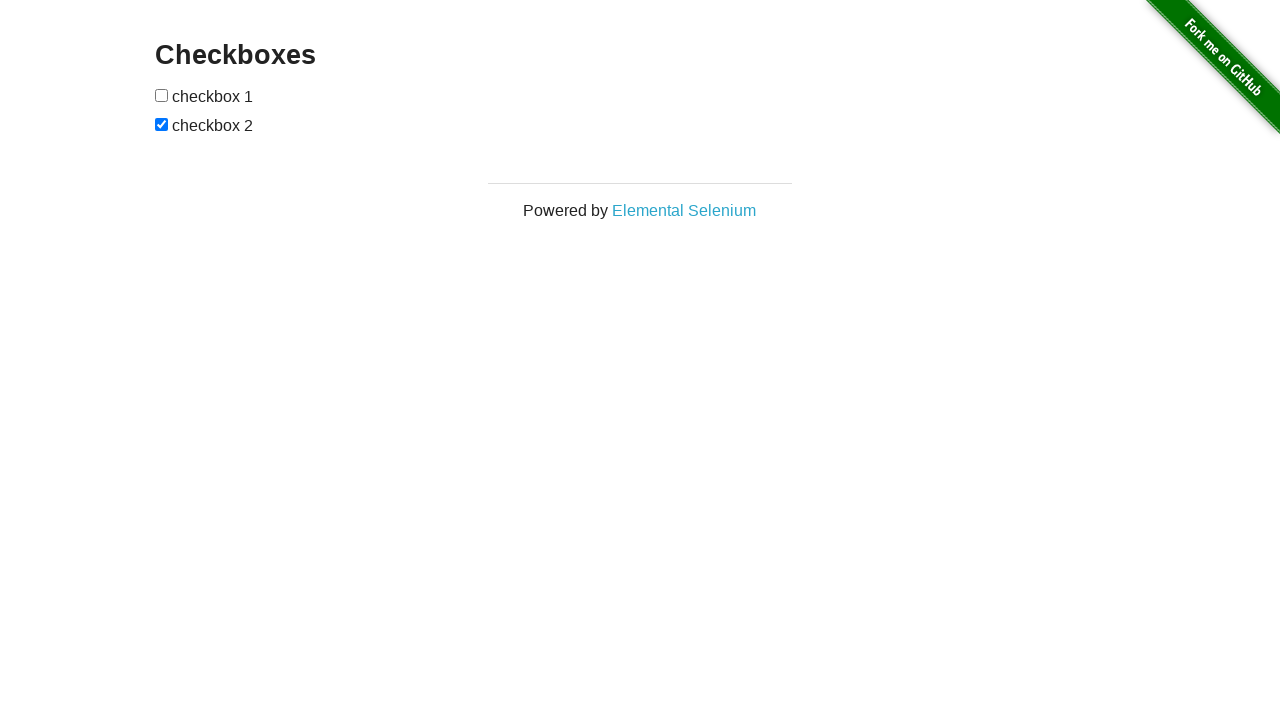

Verified that the first checkbox is visible
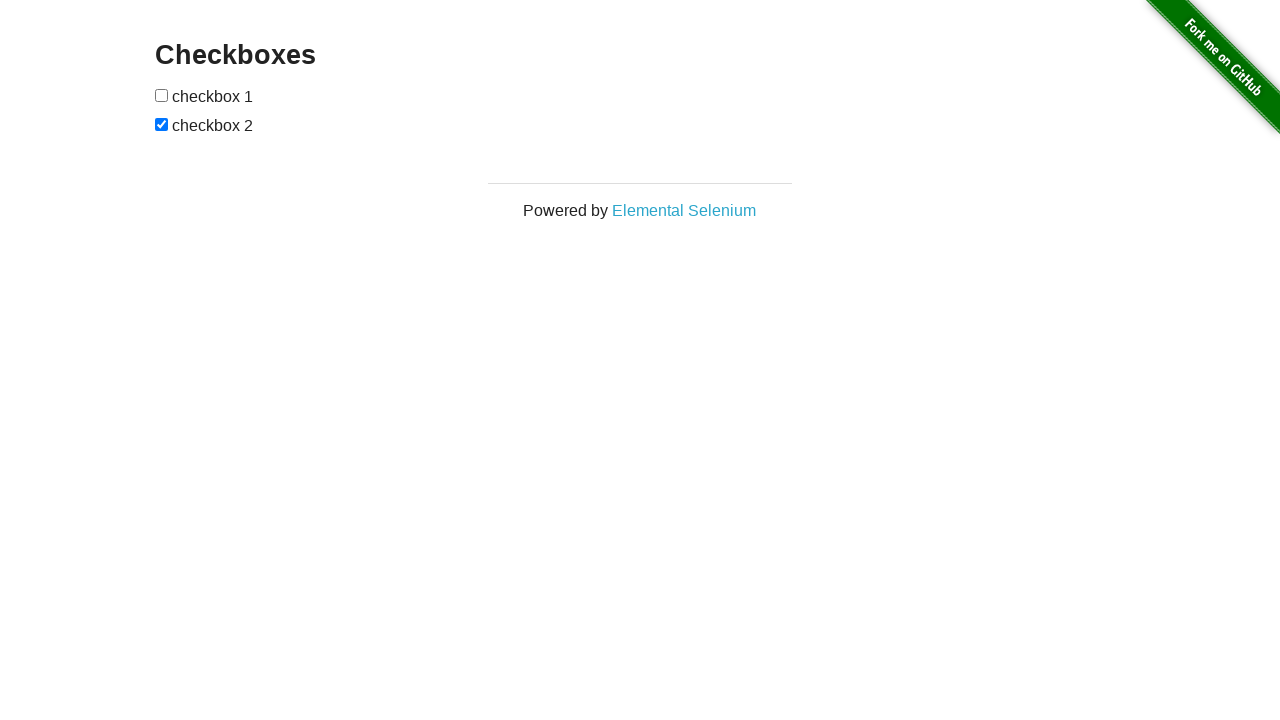

Checked the initial state of the first checkbox
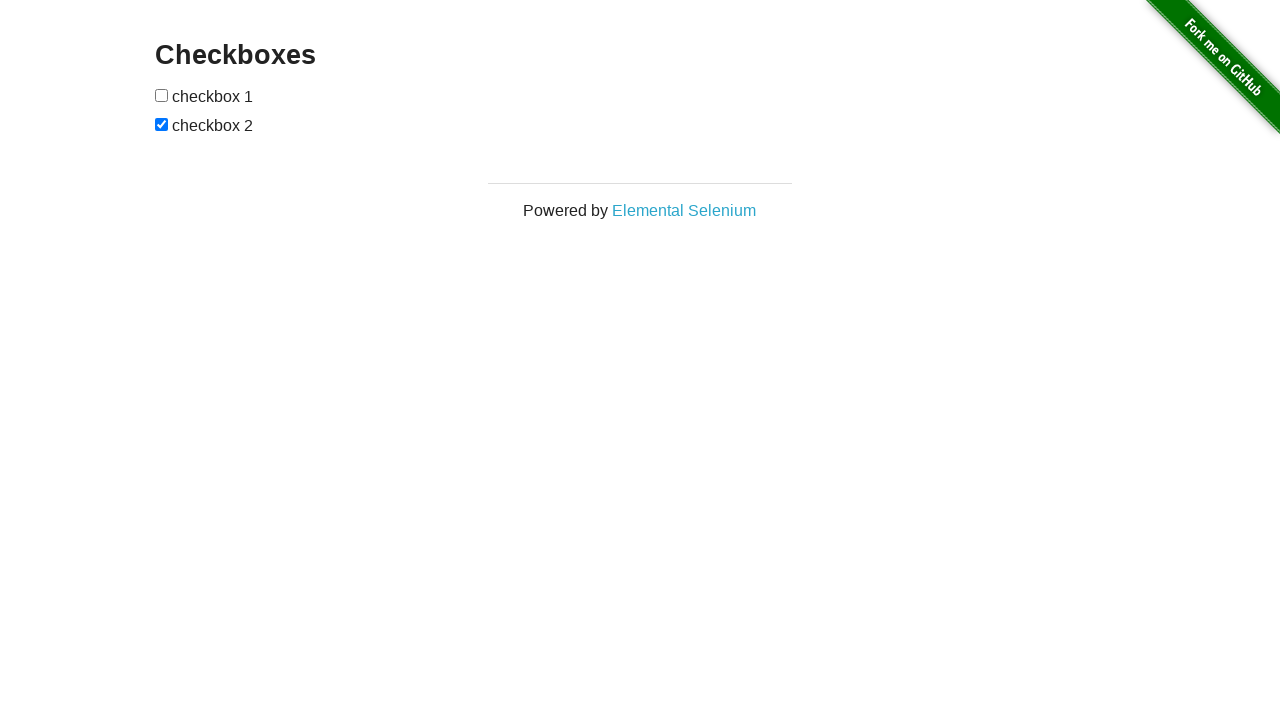

Clicked the first checkbox to select it at (162, 95) on input[type='checkbox'] >> nth=0
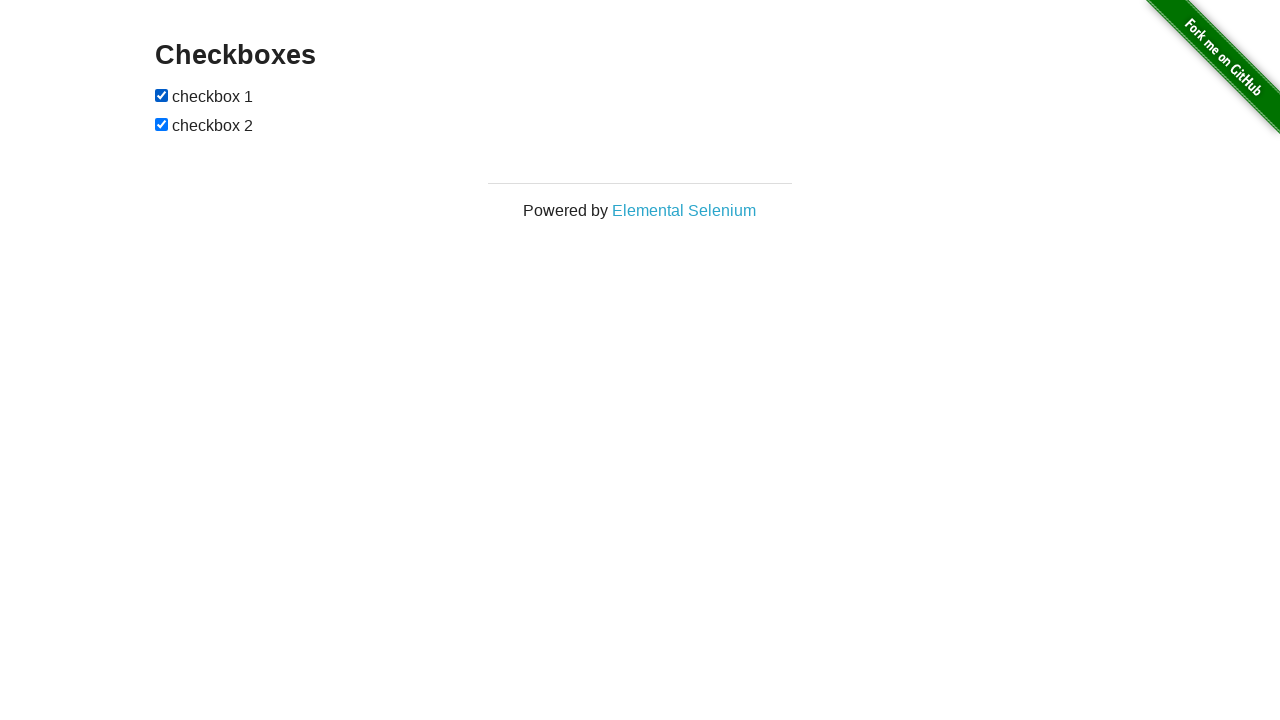

Verified that the first checkbox is now checked
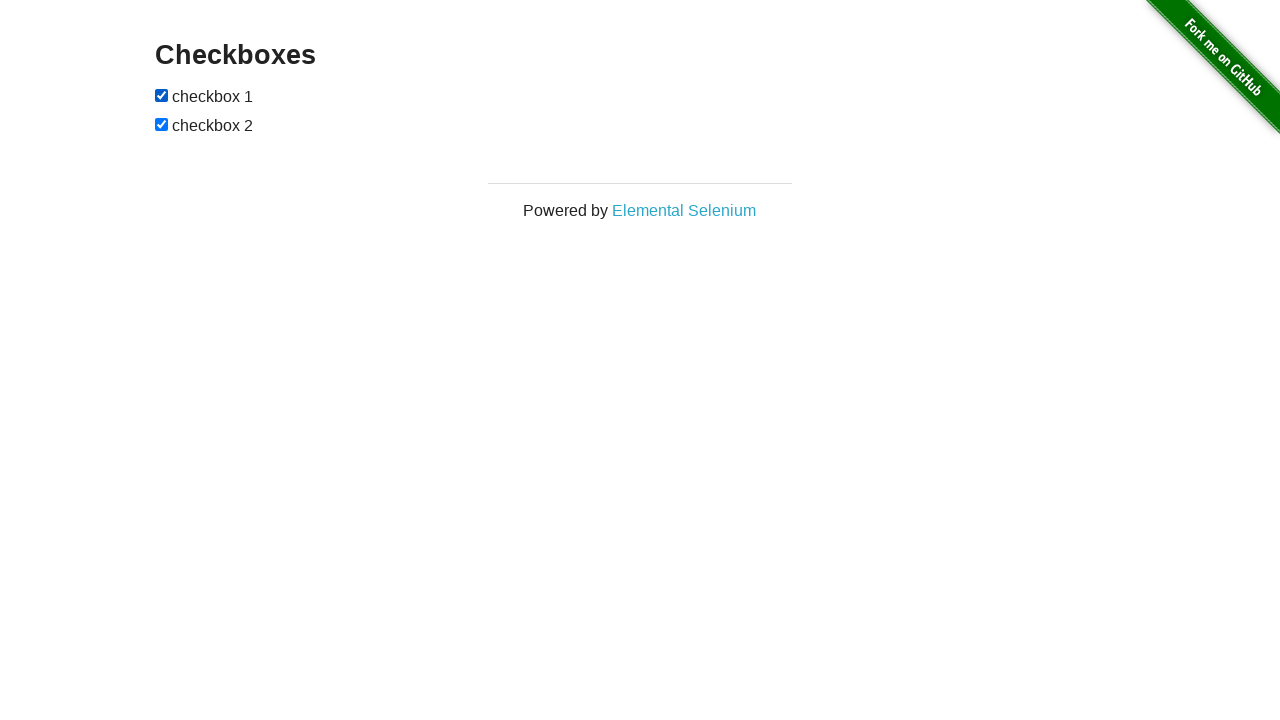

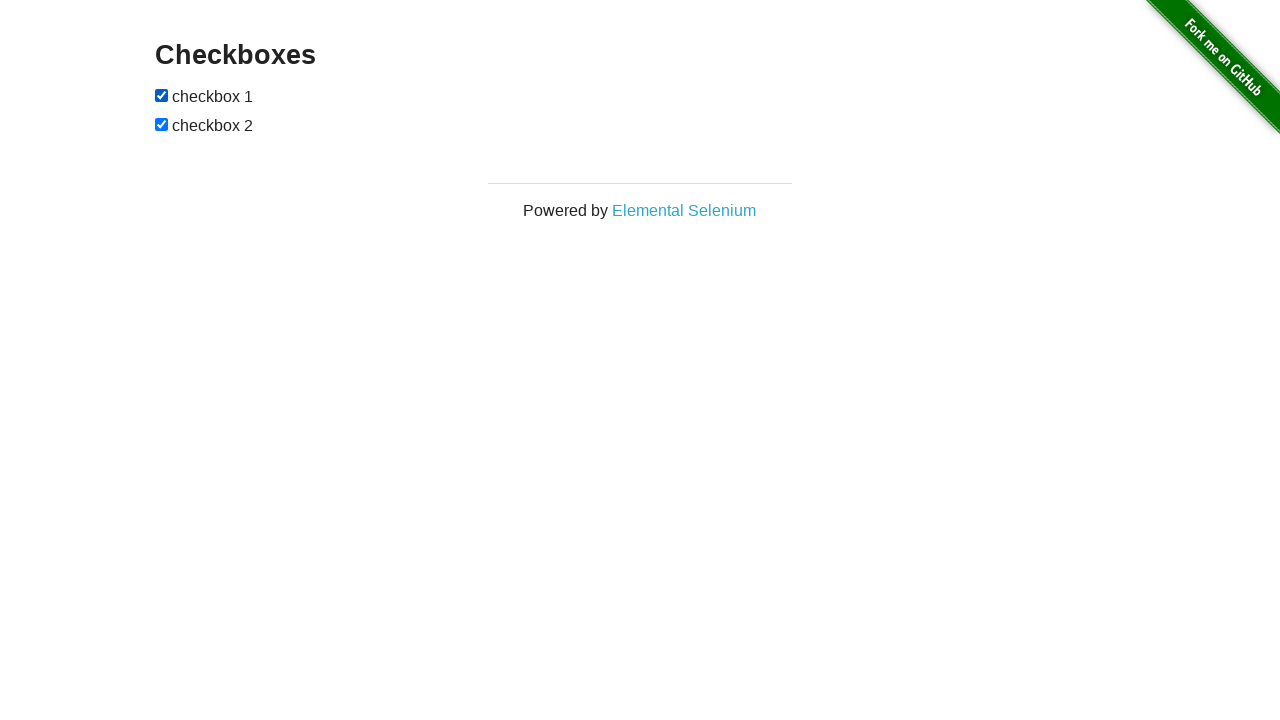